Exploratory test that verifies /users endpoint contains name and email fields, then navigates to /comments to verify postId, email, and body fields.

Starting URL: https://jsonplaceholder.typicode.com/users

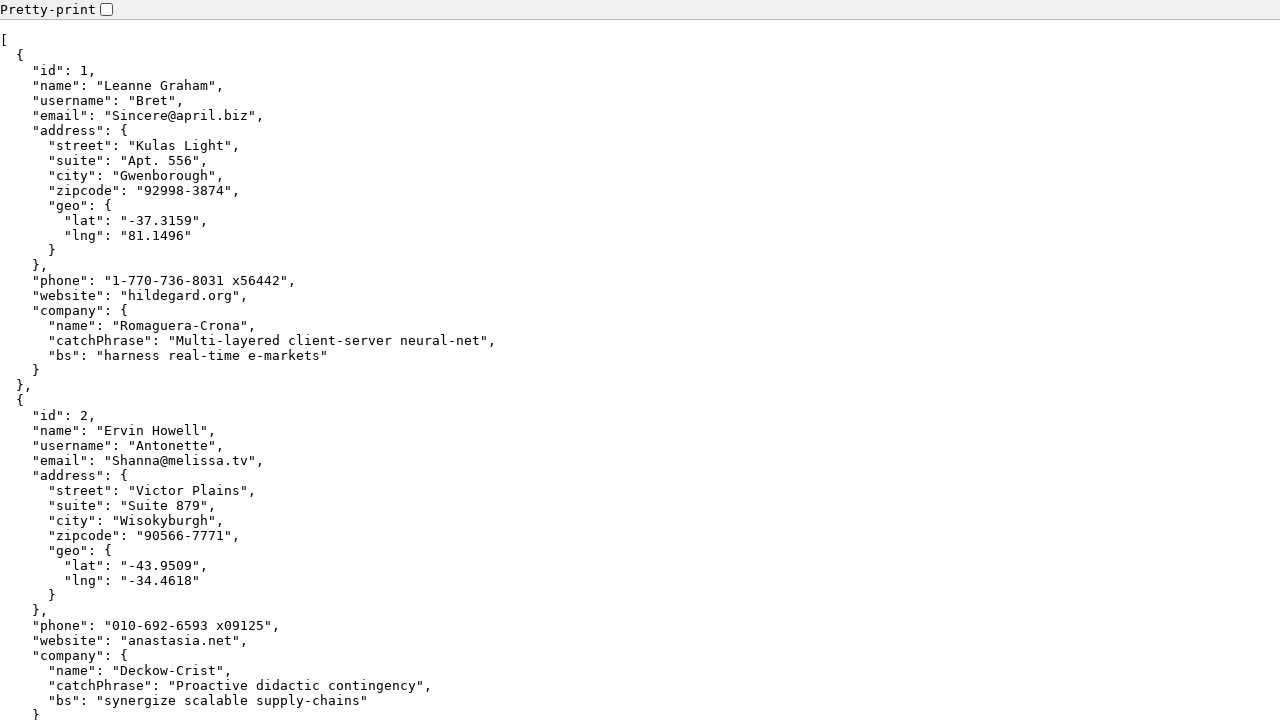

Waited for body element to load on /users endpoint
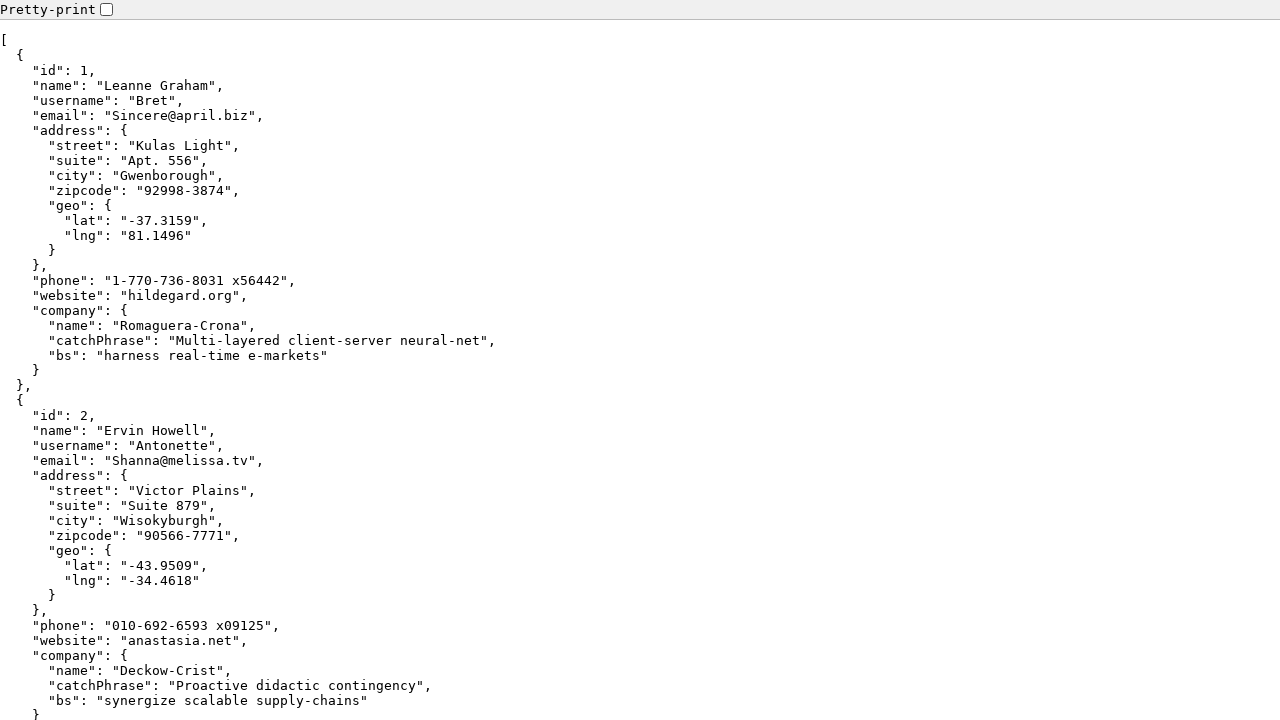

Retrieved page content from /users endpoint
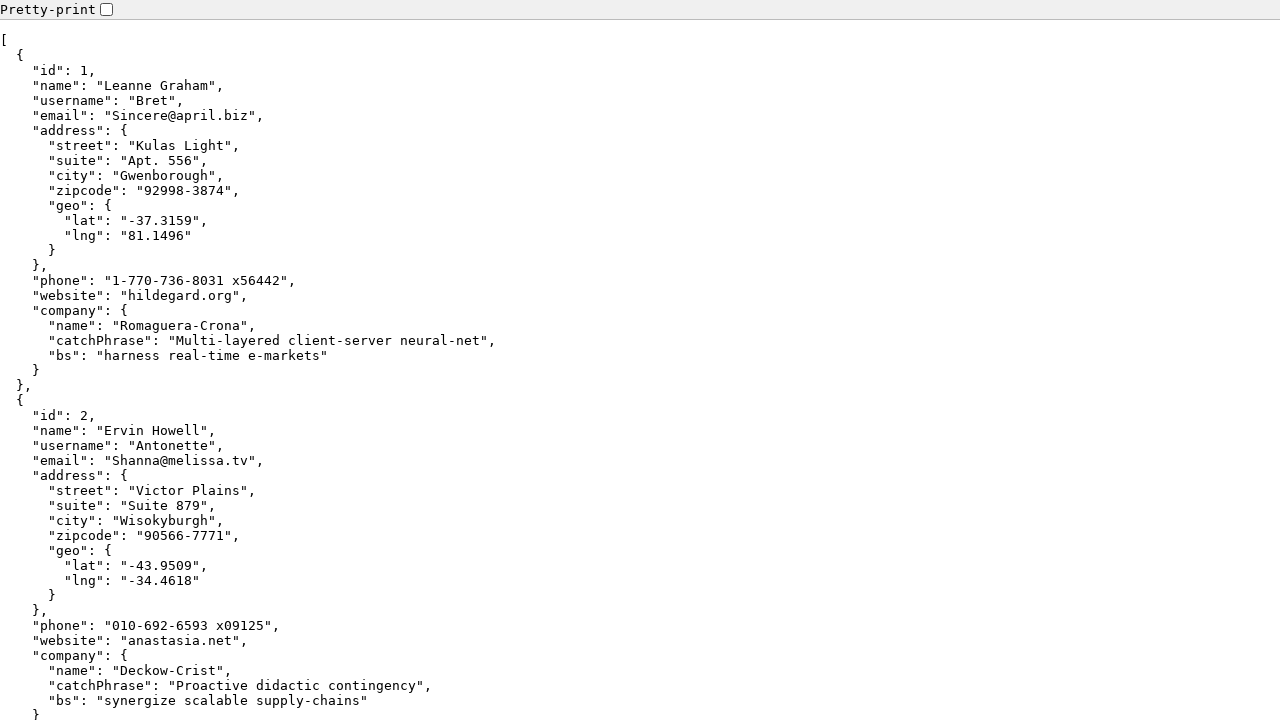

Verified 'name' field is present in /users endpoint response
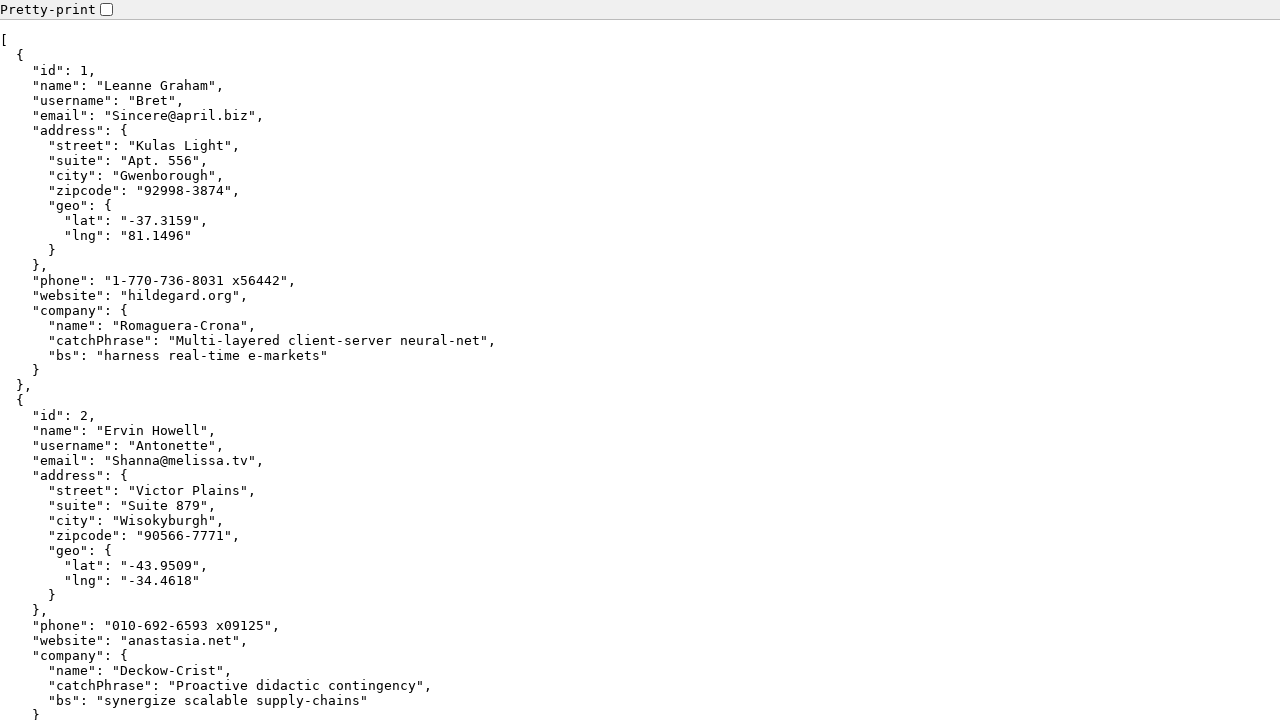

Verified 'email' field is present in /users endpoint response
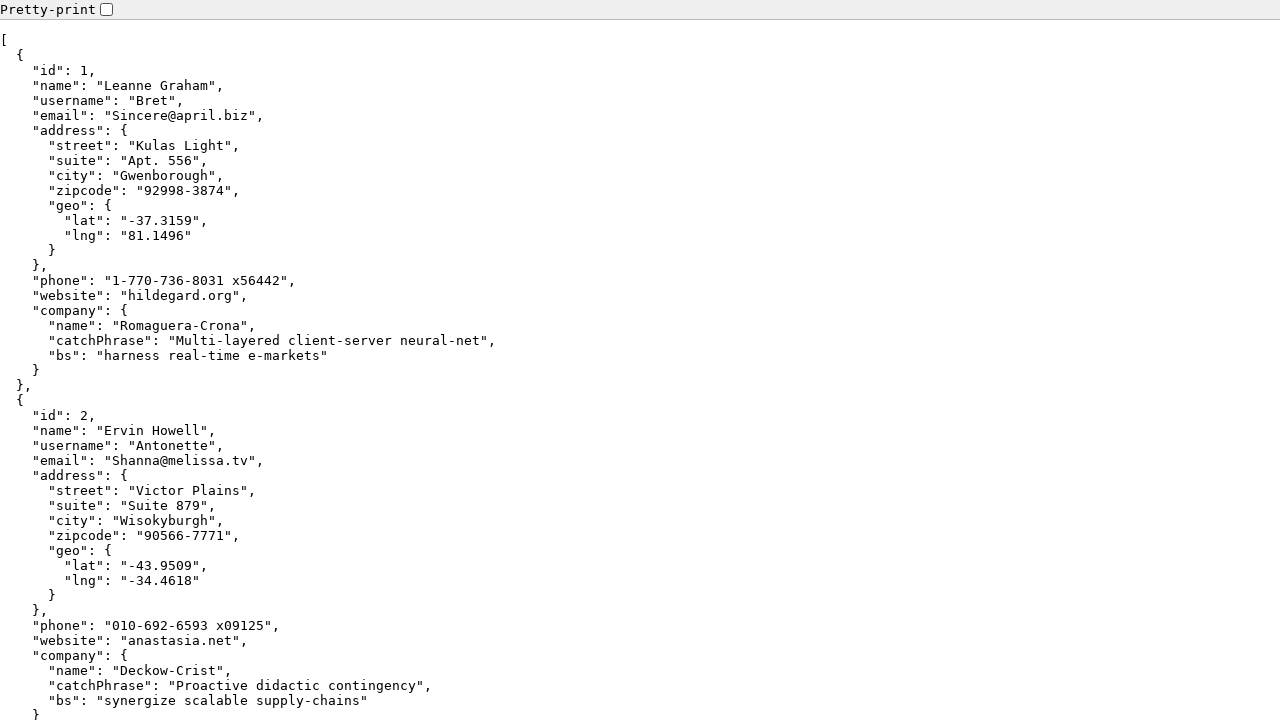

Navigated to /comments endpoint
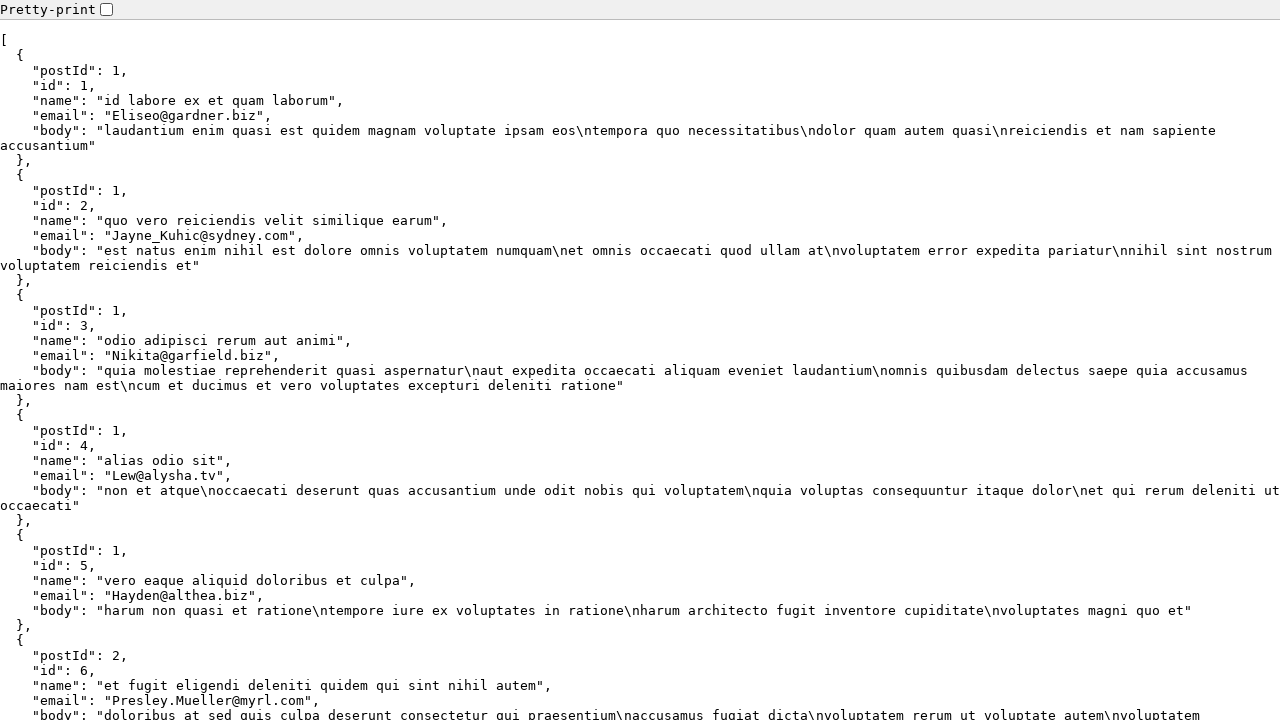

Waited for body element to load on /comments endpoint
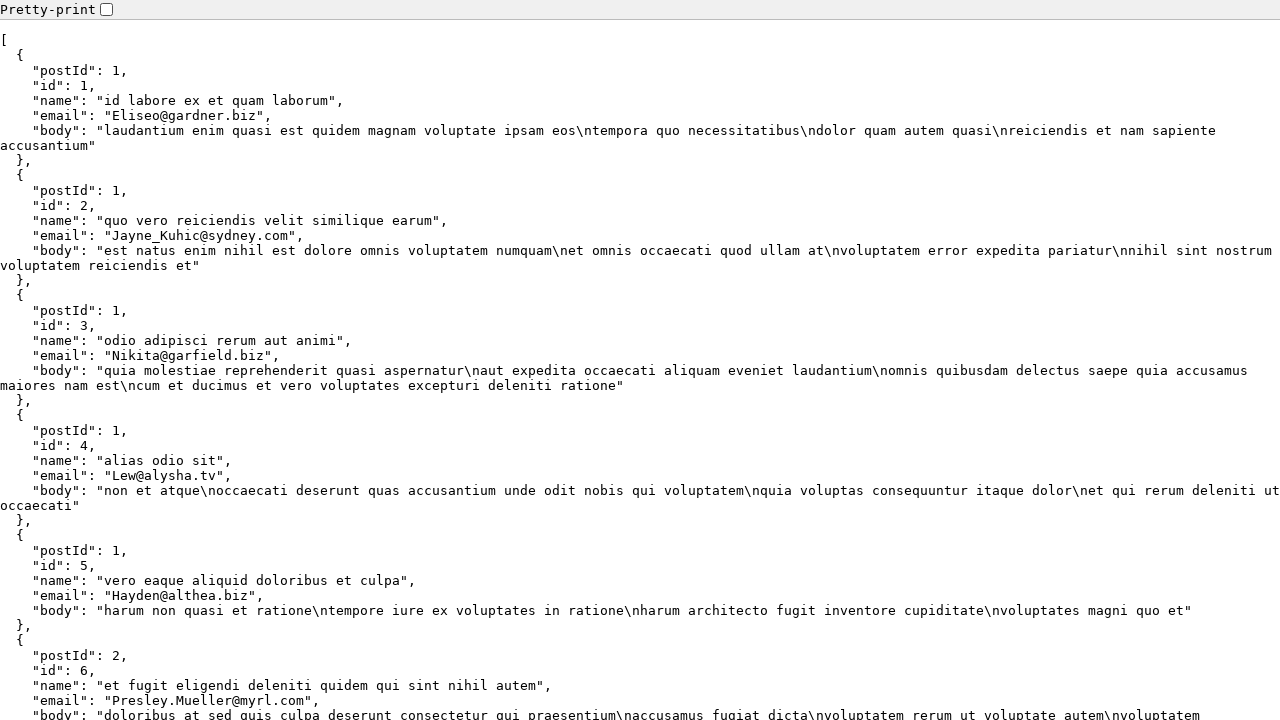

Retrieved page content from /comments endpoint
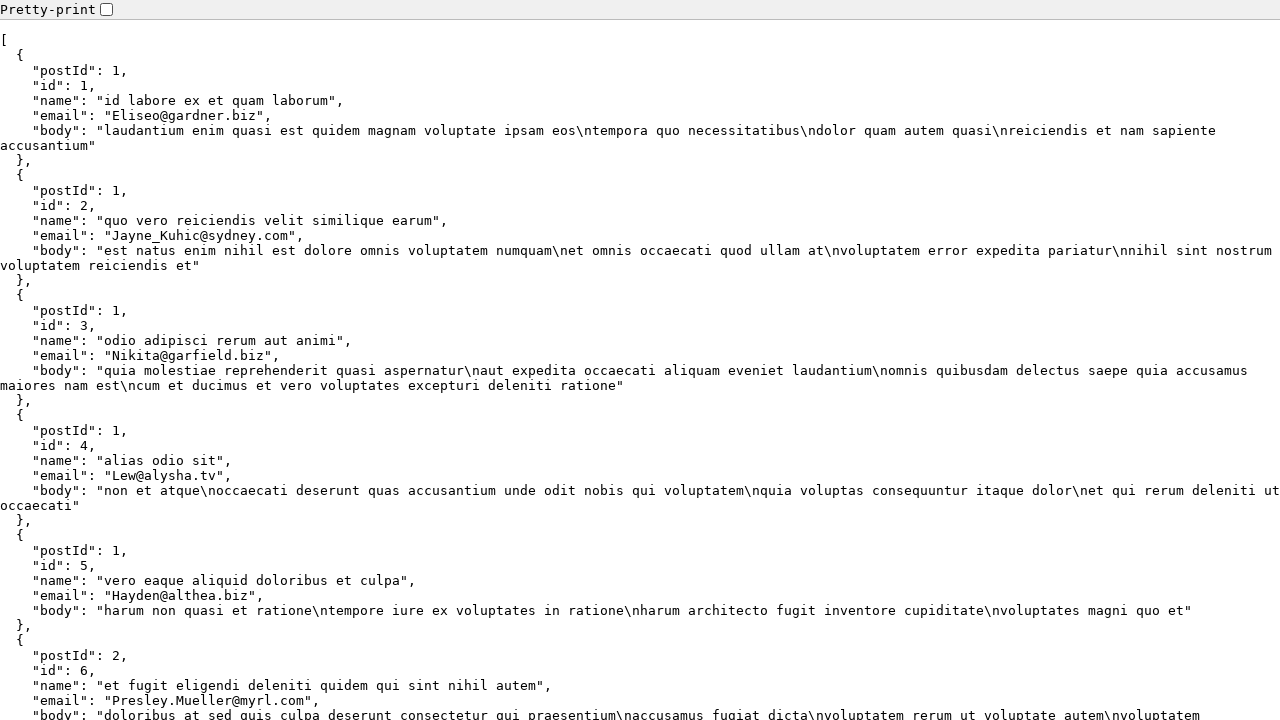

Verified 'postId' field is present in /comments endpoint response
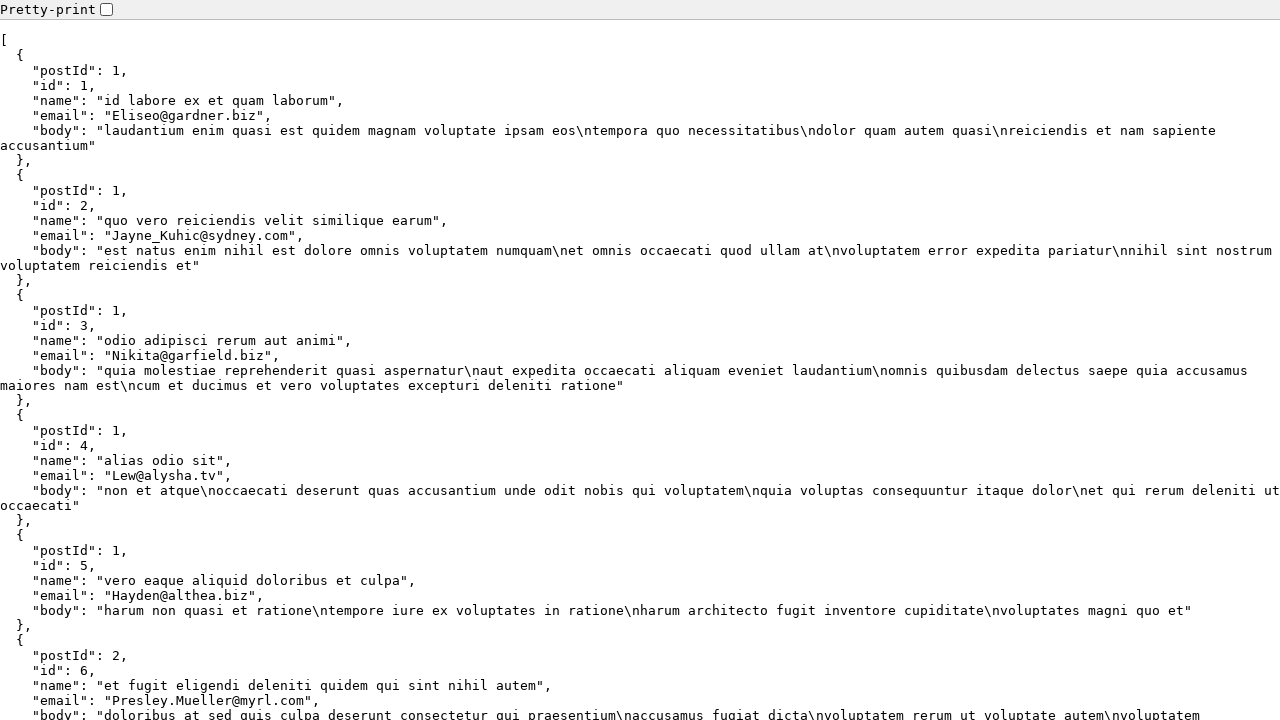

Verified 'email' field is present in /comments endpoint response
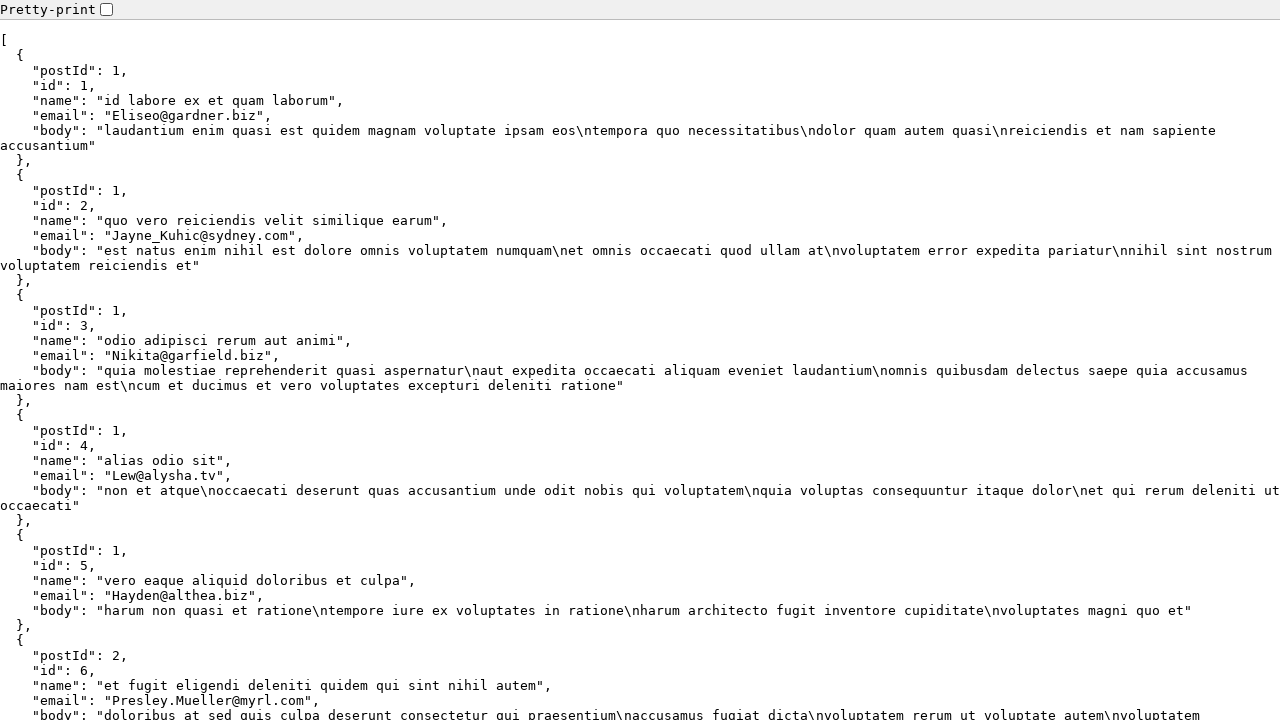

Verified 'body' field is present in /comments endpoint response
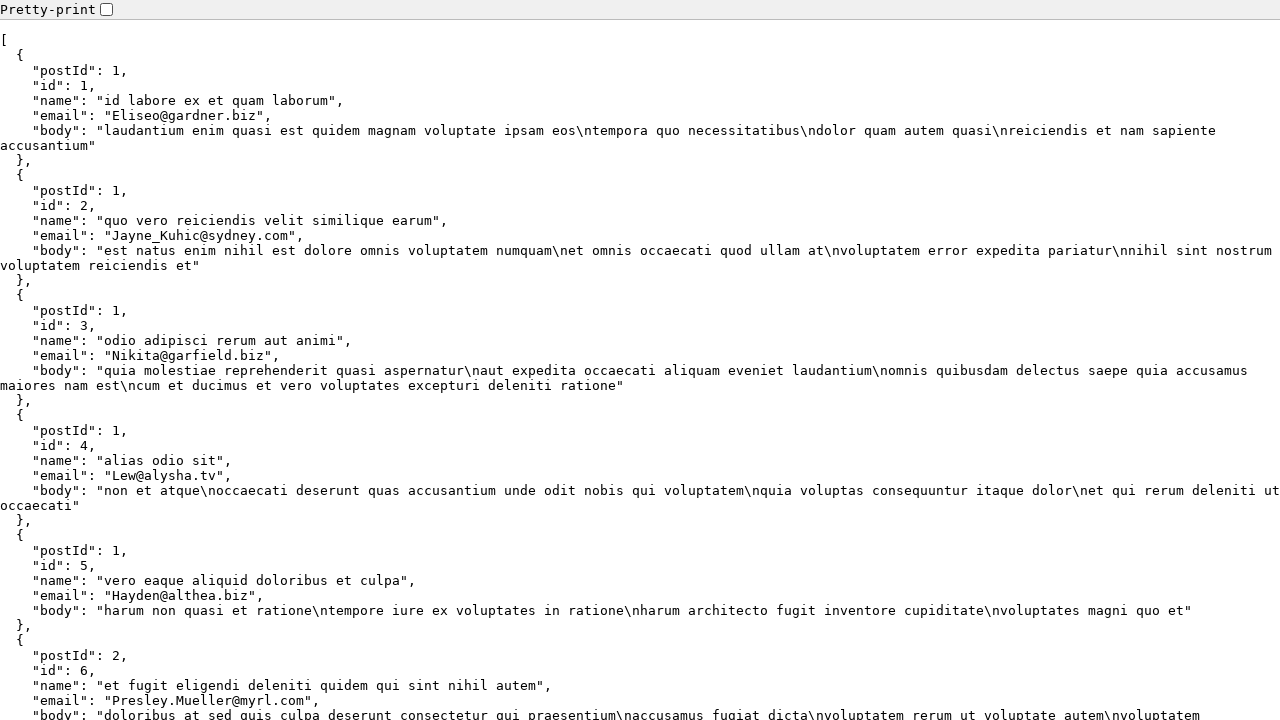

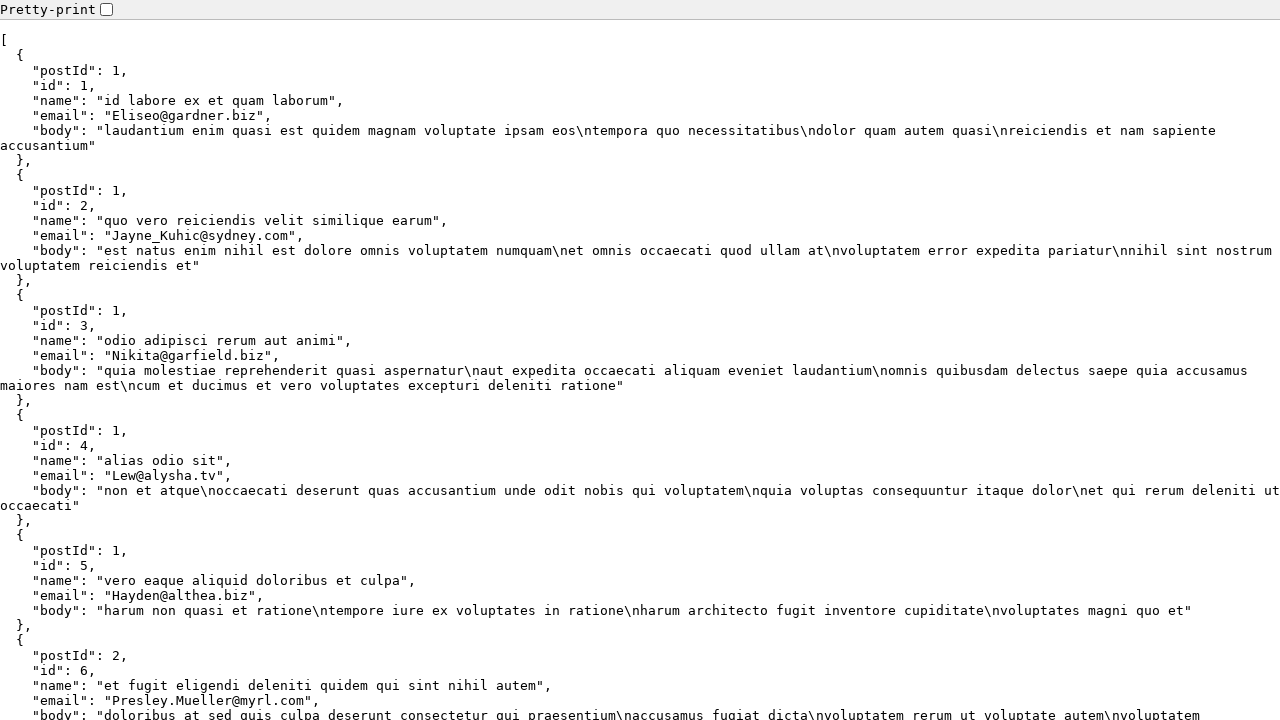